Navigates to Playwright documentation homepage, clicks "Get started" link, then switches the language selection from Node.js to Java in the documentation.

Starting URL: https://playwright.dev/

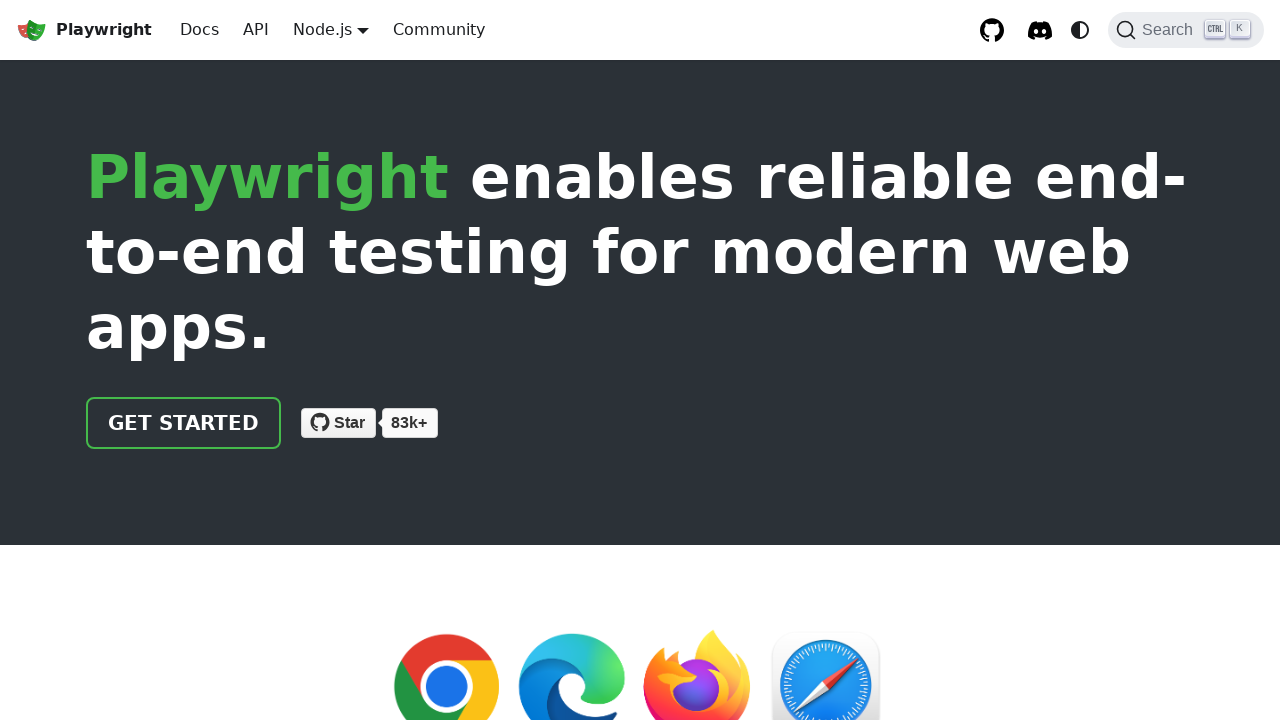

Clicked 'Get started' link on Playwright homepage at (184, 423) on internal:role=link[name="Get started"i]
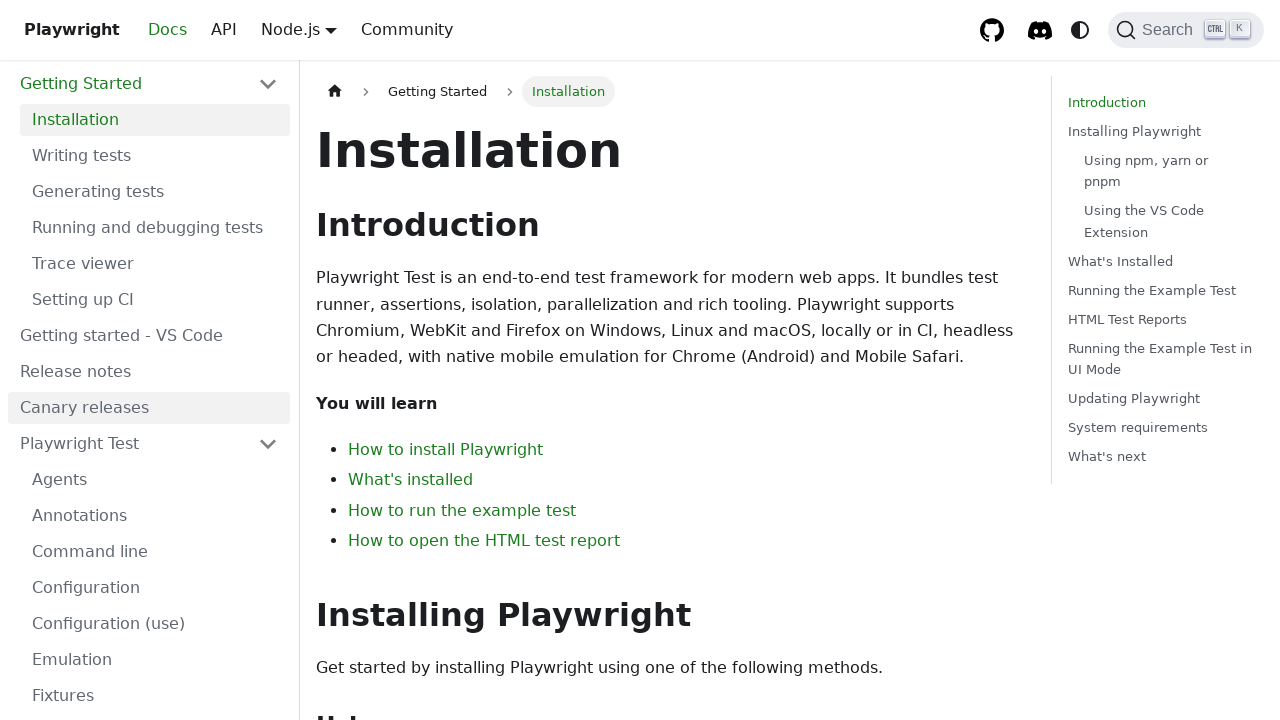

Clicked Node.js language selector button at (322, 29) on internal:role=button[name="Node.js"i]
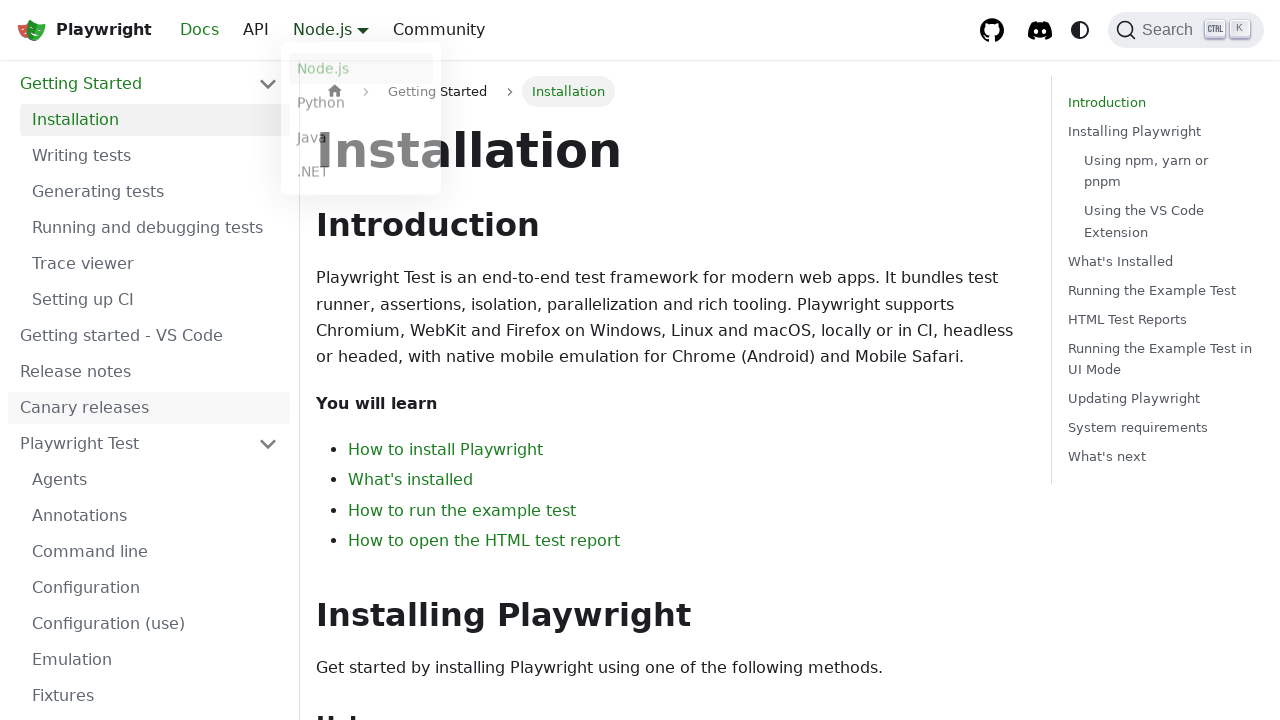

Selected Java from language options at (361, 142) on internal:role=link[name="Java"s]
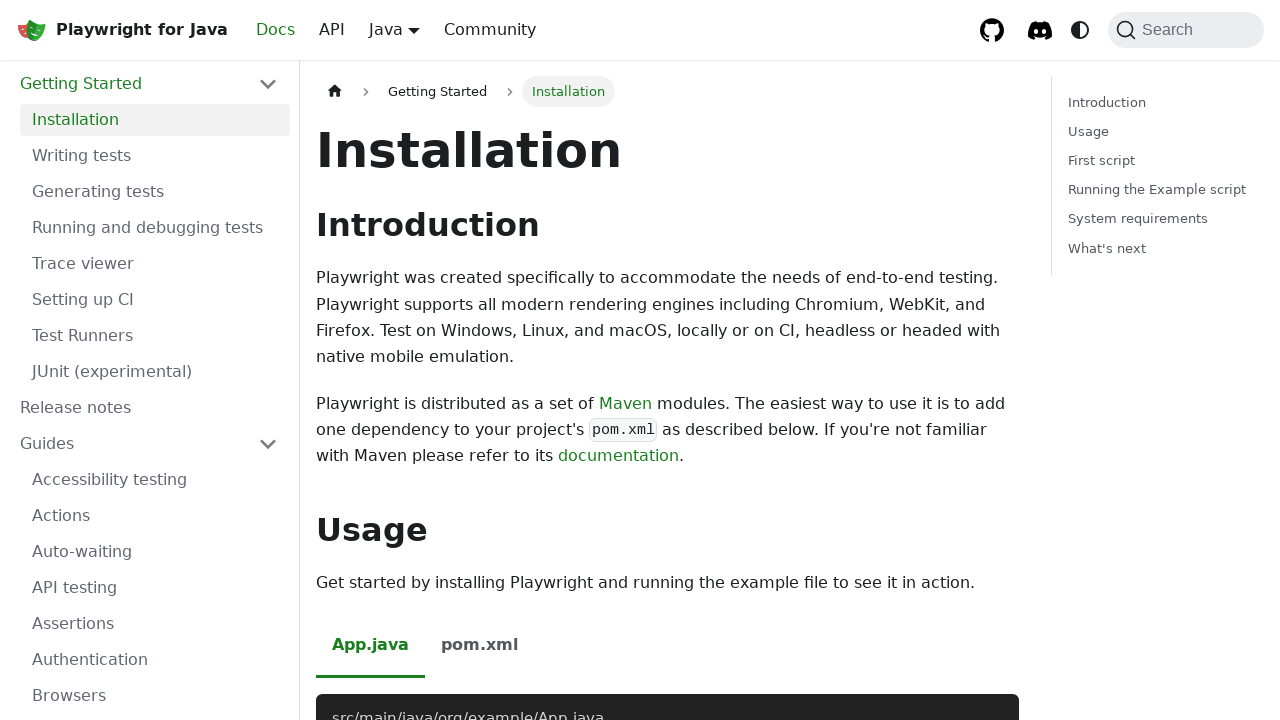

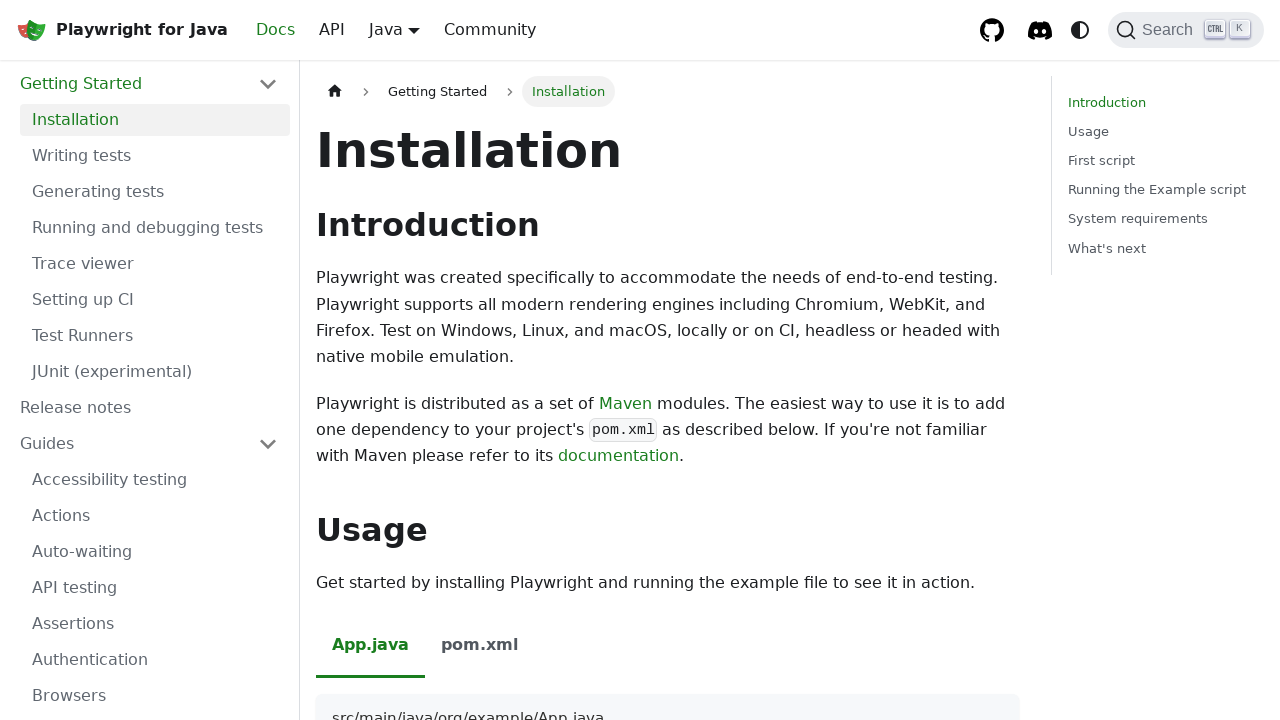